Fills multiple contact forms on the page by entering name, email, and phone number in two different form instances

Starting URL: https://www.medimention.com/

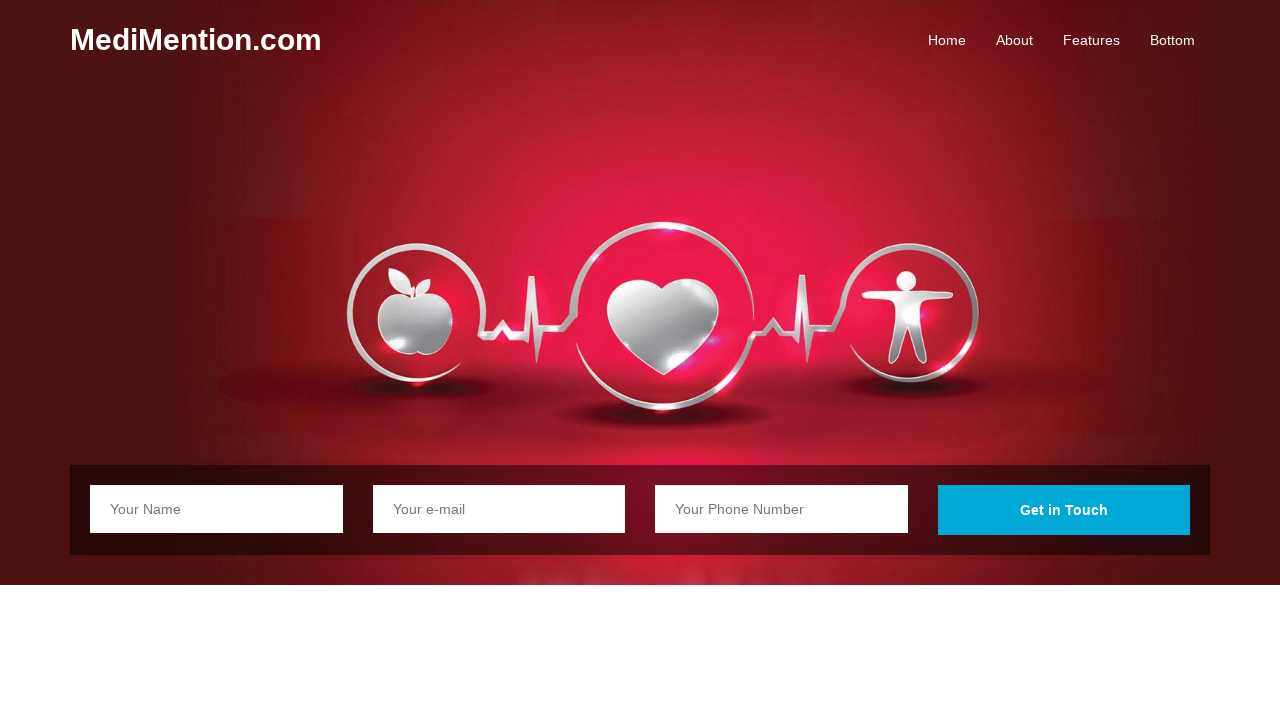

Located all name input fields on the page
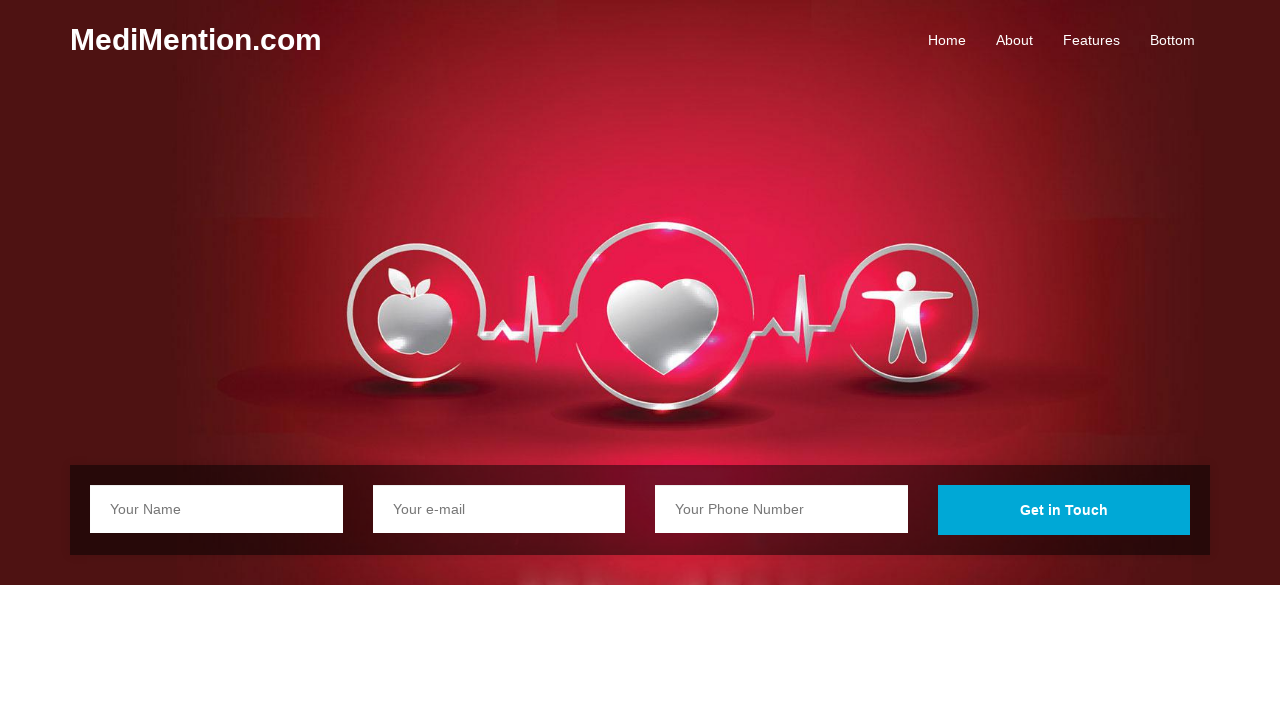

Filled first name input field with 'Bhagya' on input[name='name'] >> nth=0
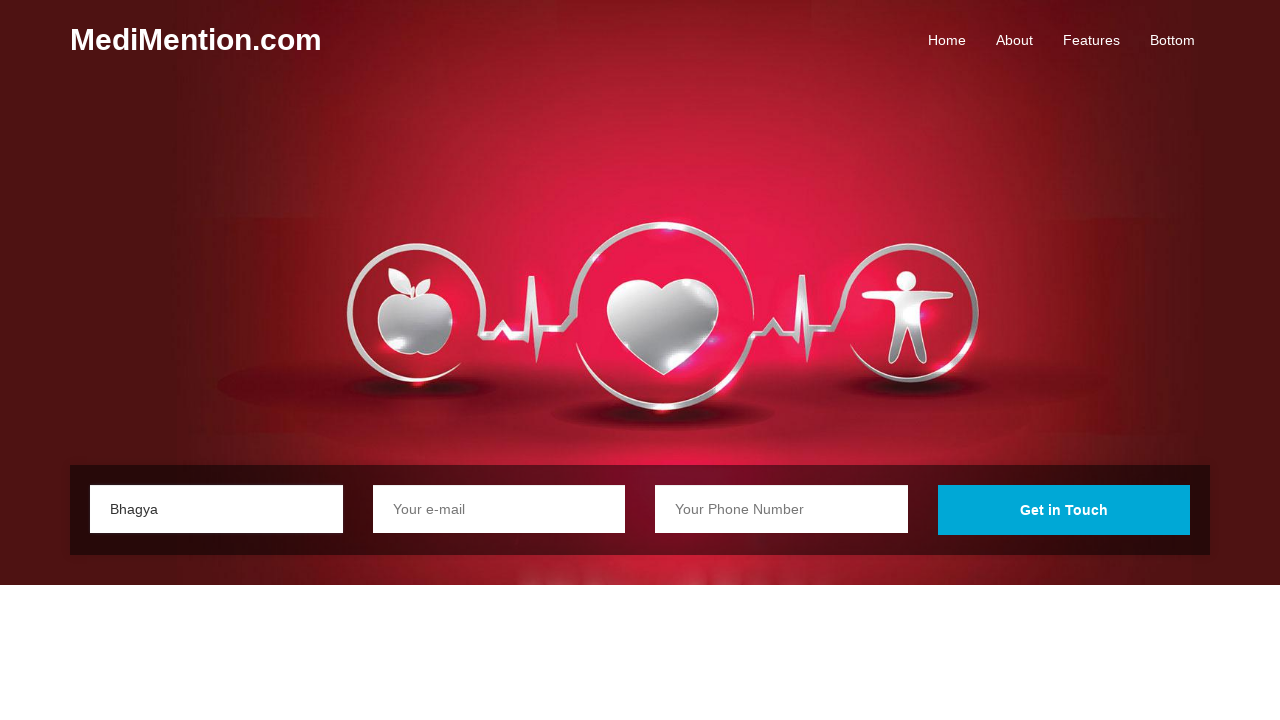

Filled second name input field with 'Sree' on input[name='name'] >> nth=1
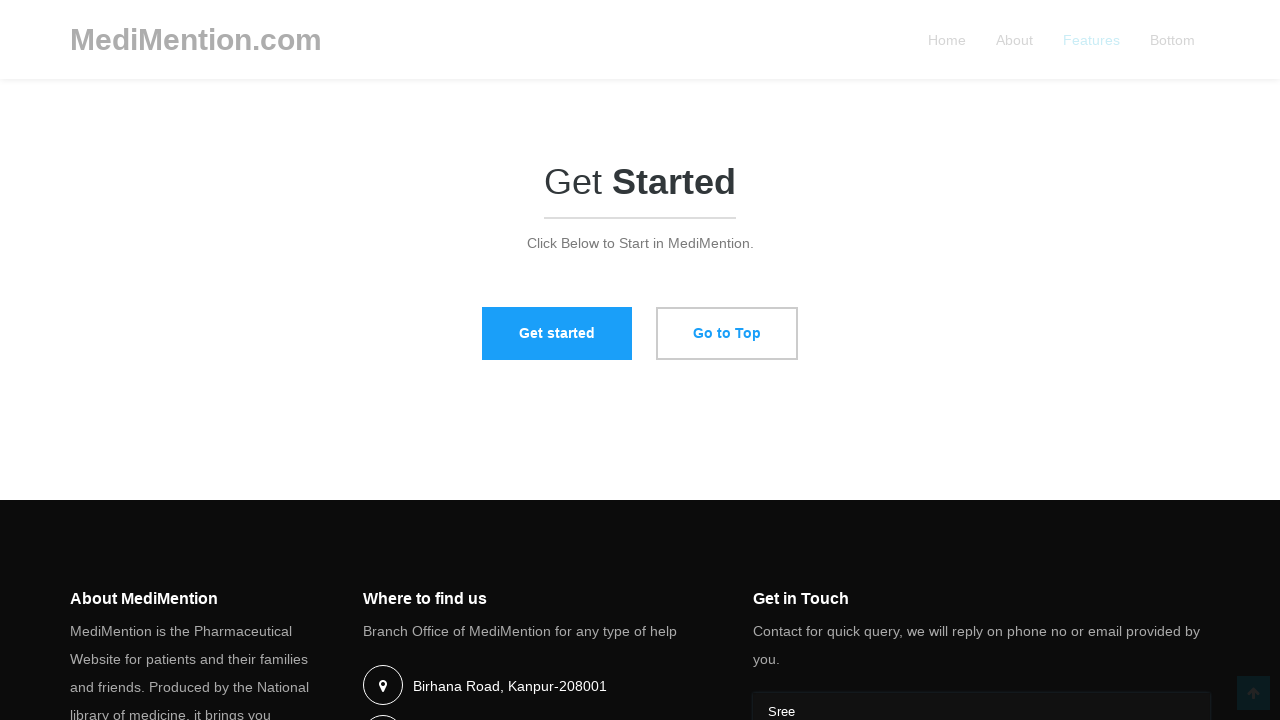

Located all email input fields on the page
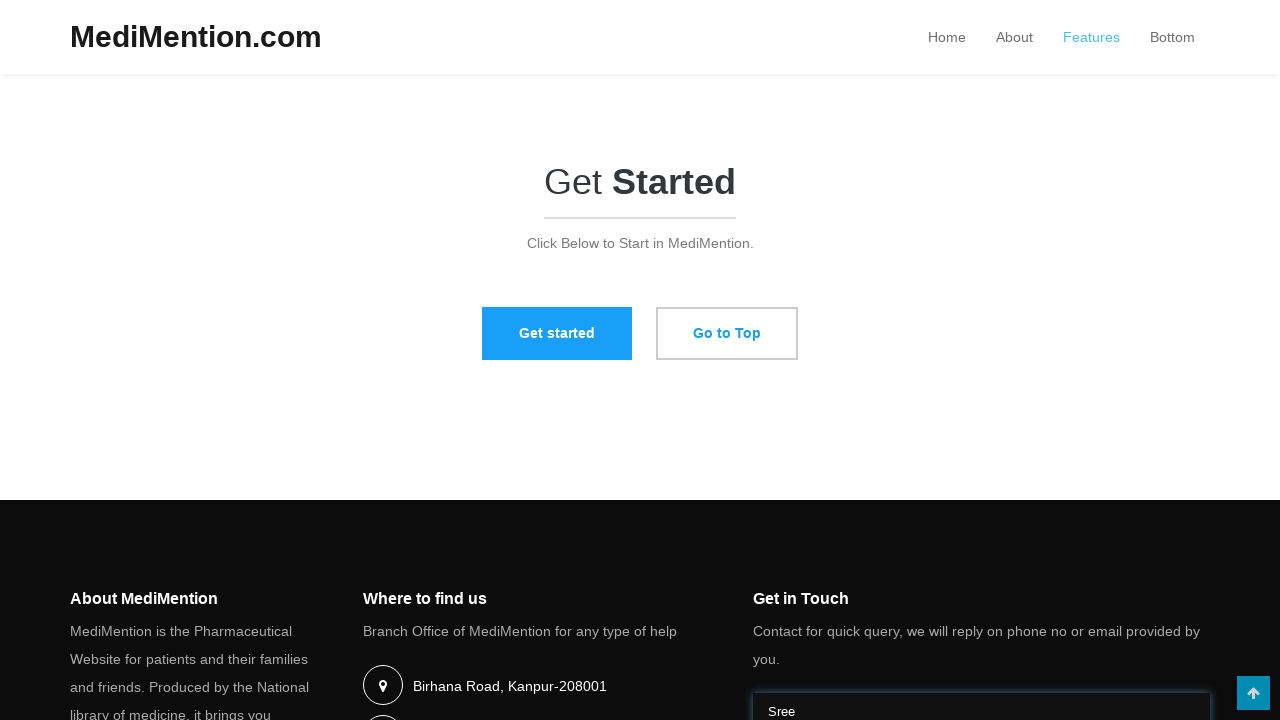

Filled first email input field with 'bhagya@gmail.com' on input[name='email'] >> nth=0
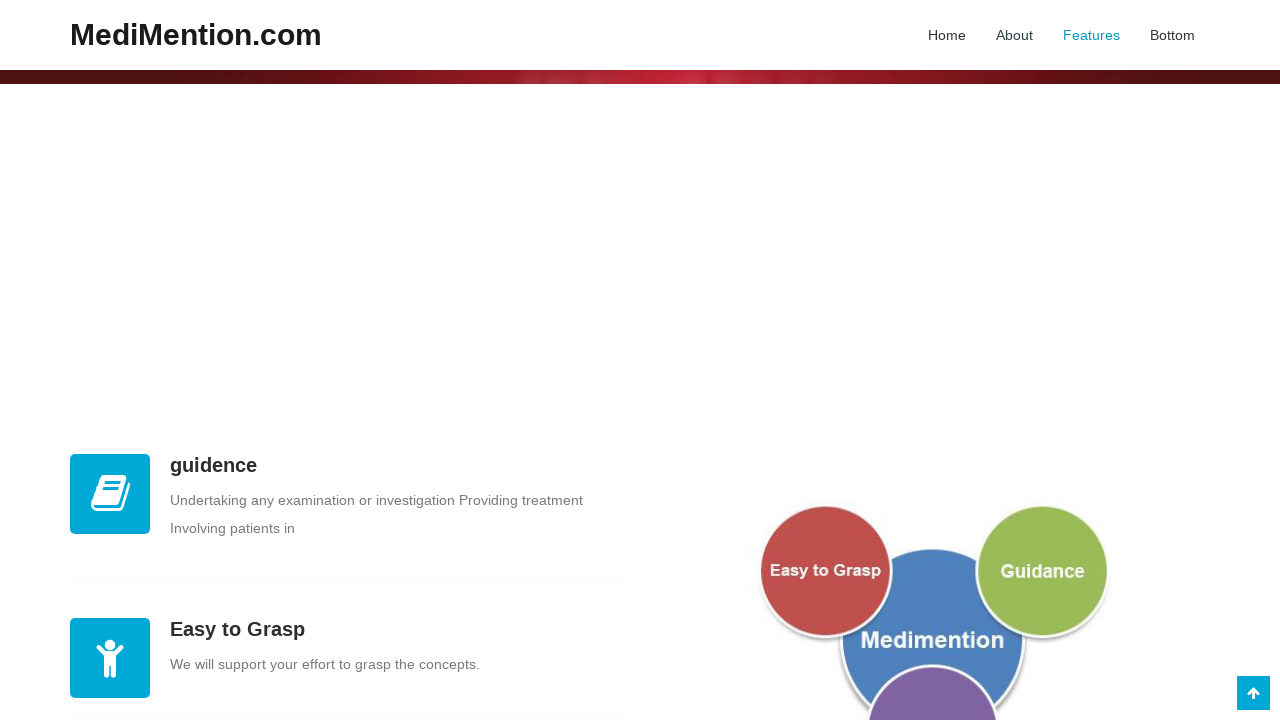

Filled second email input field with 'sree@gmail.com' on input[name='email'] >> nth=1
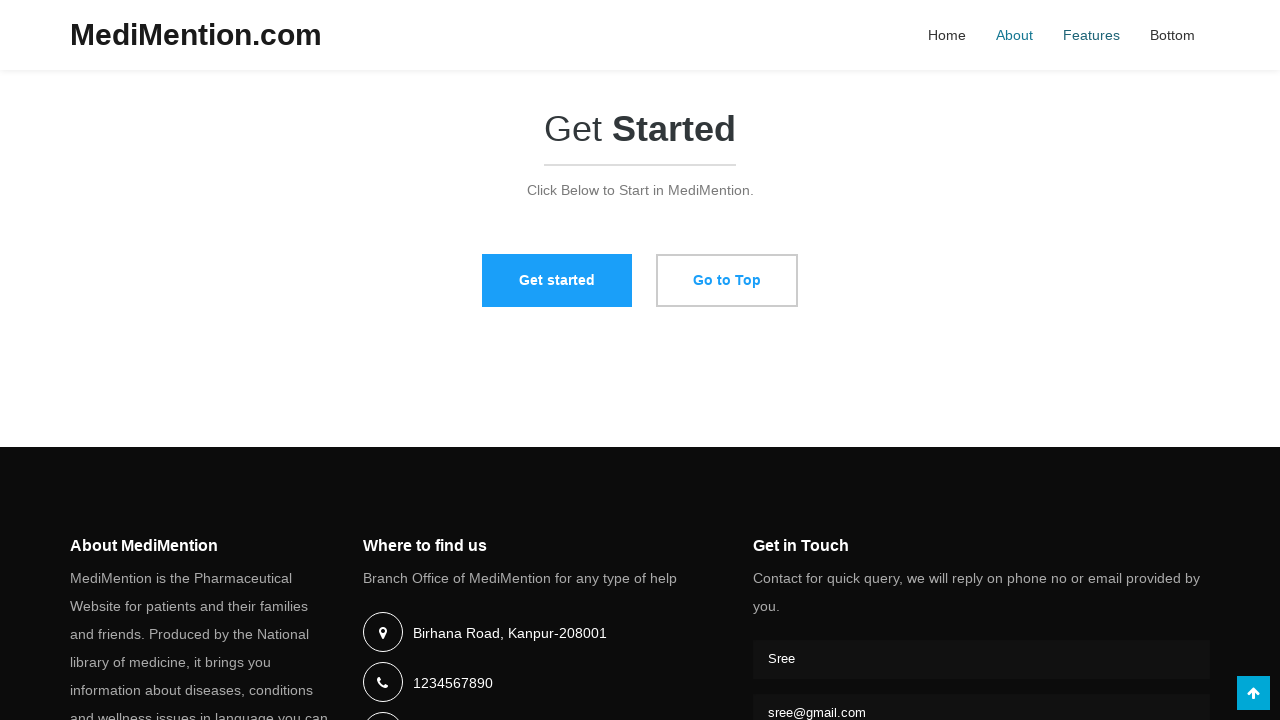

Located all phone input fields on the page
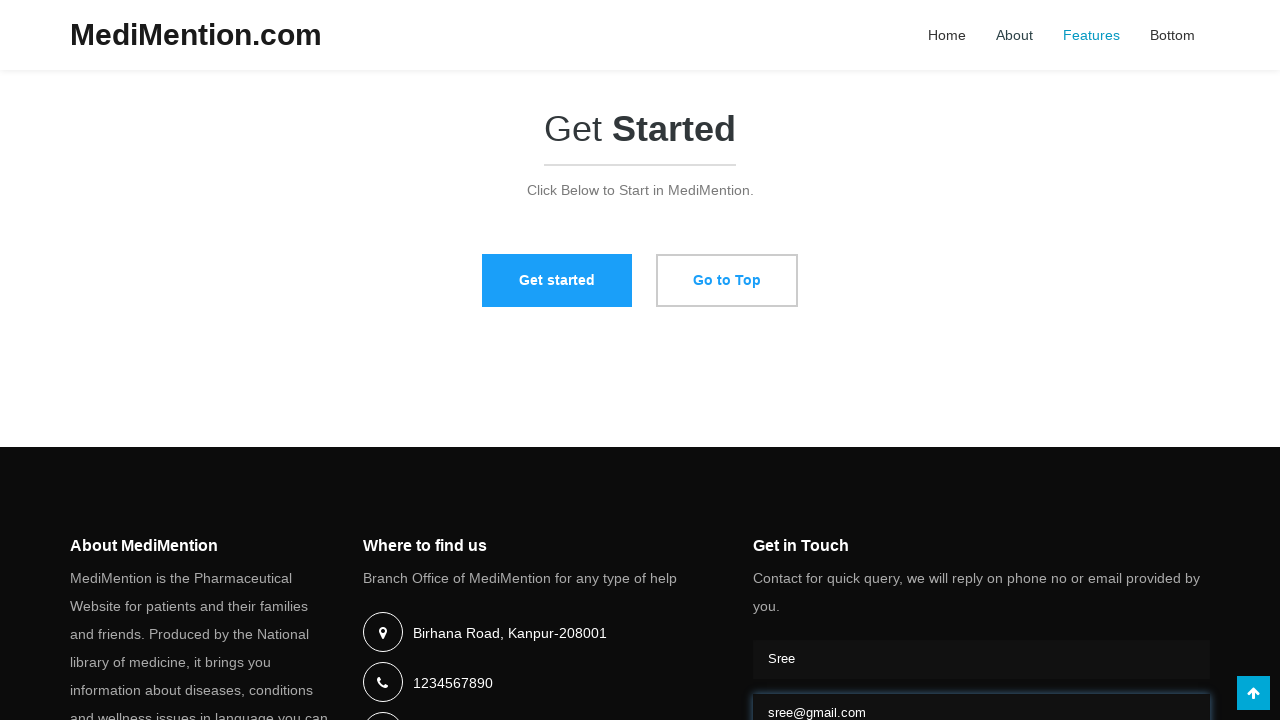

Filled first phone input field with '9496538729' on input[name='phone'] >> nth=0
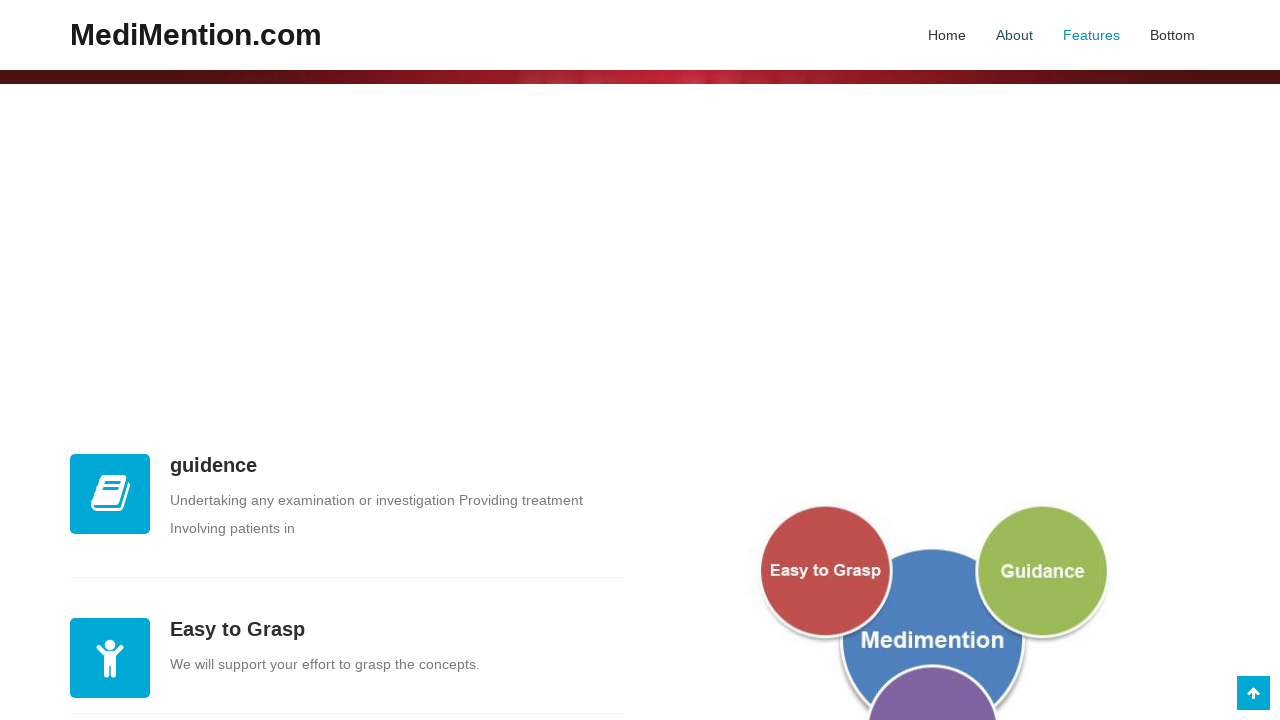

Filled second phone input field with '7907786199' on input[name='phone'] >> nth=1
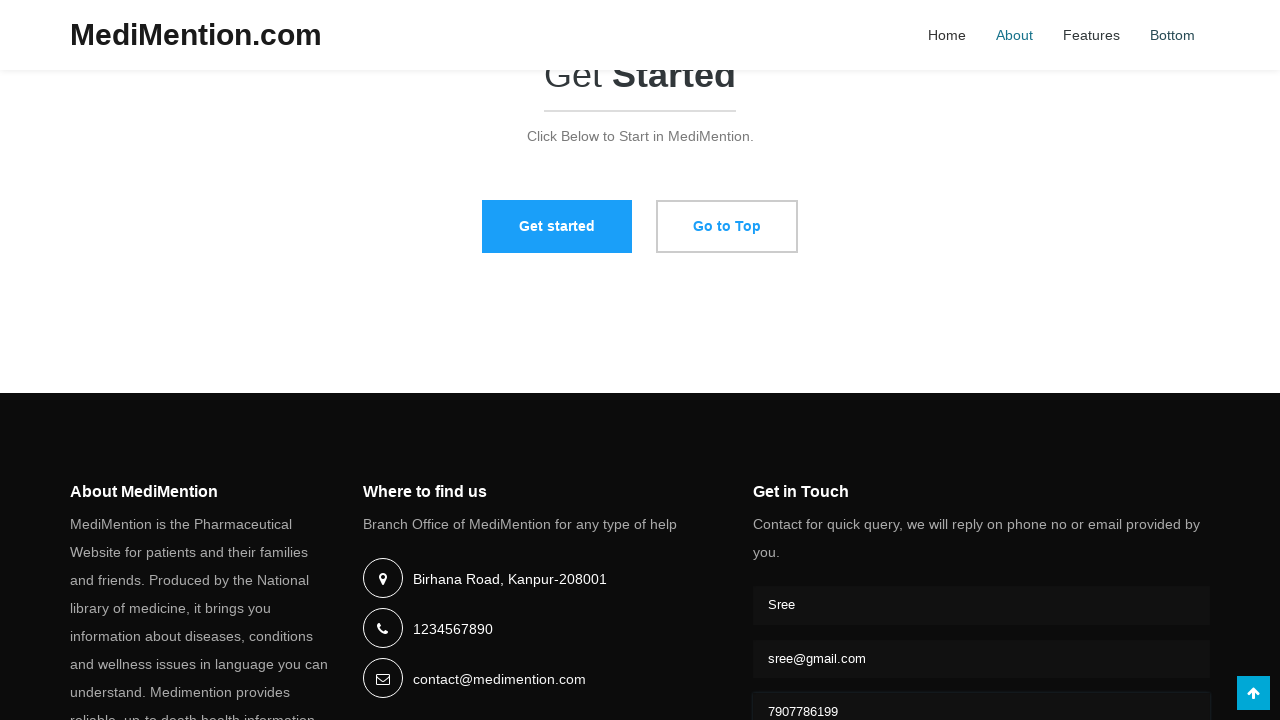

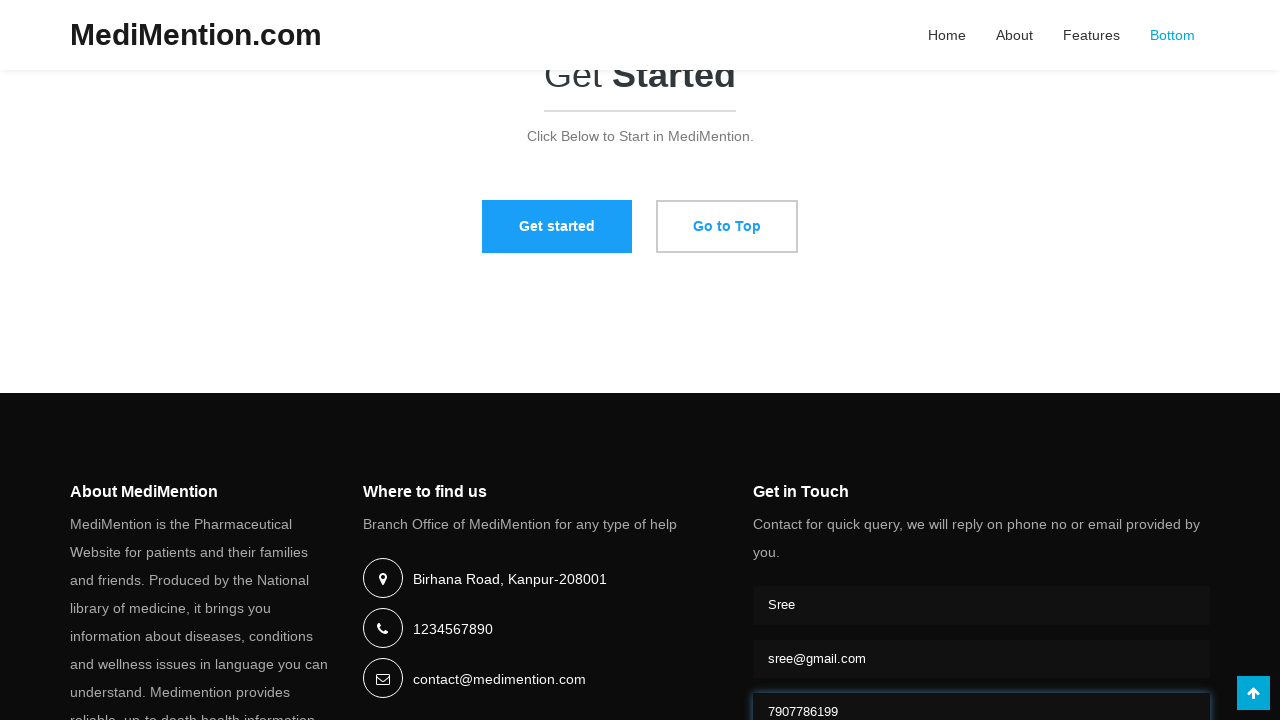